Tests drag and drop functionality on jQuery UI demo page by dragging an element to a droppable area, then navigates to the sortable section

Starting URL: https://jqueryui.com/

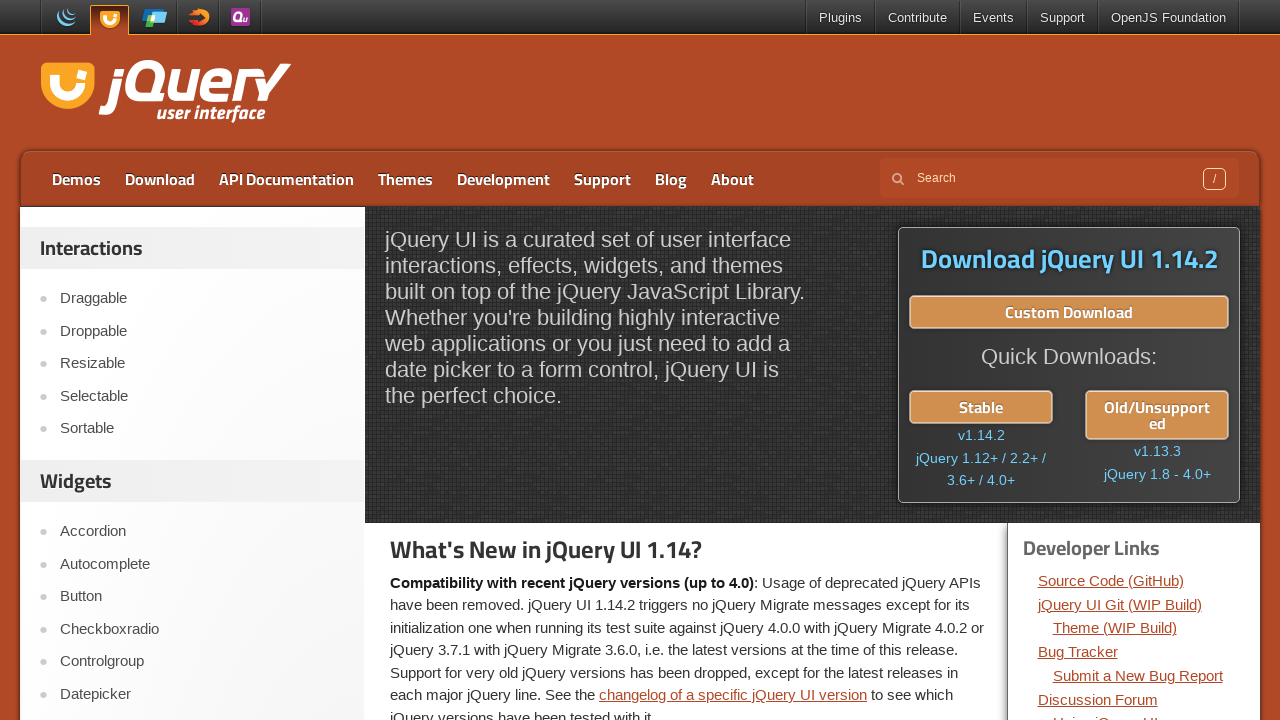

Clicked on Droppable link at (202, 331) on a:text('Droppable')
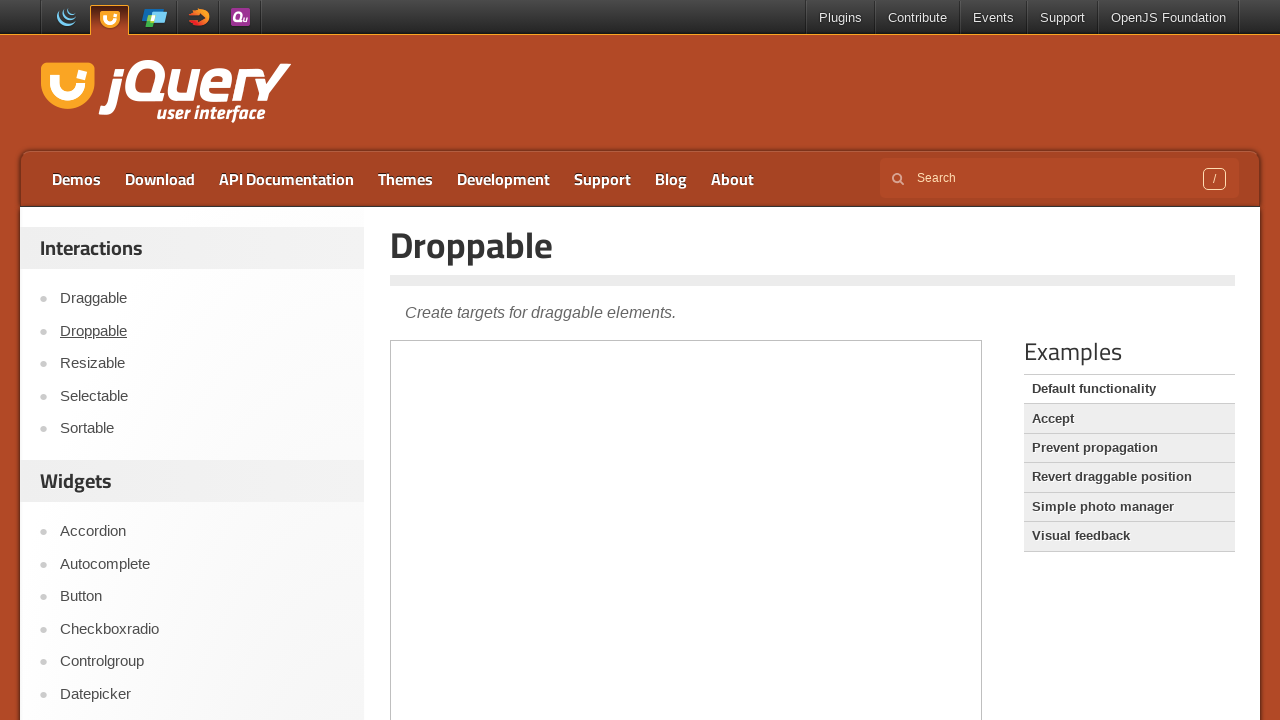

Located iframe containing drag and drop elements
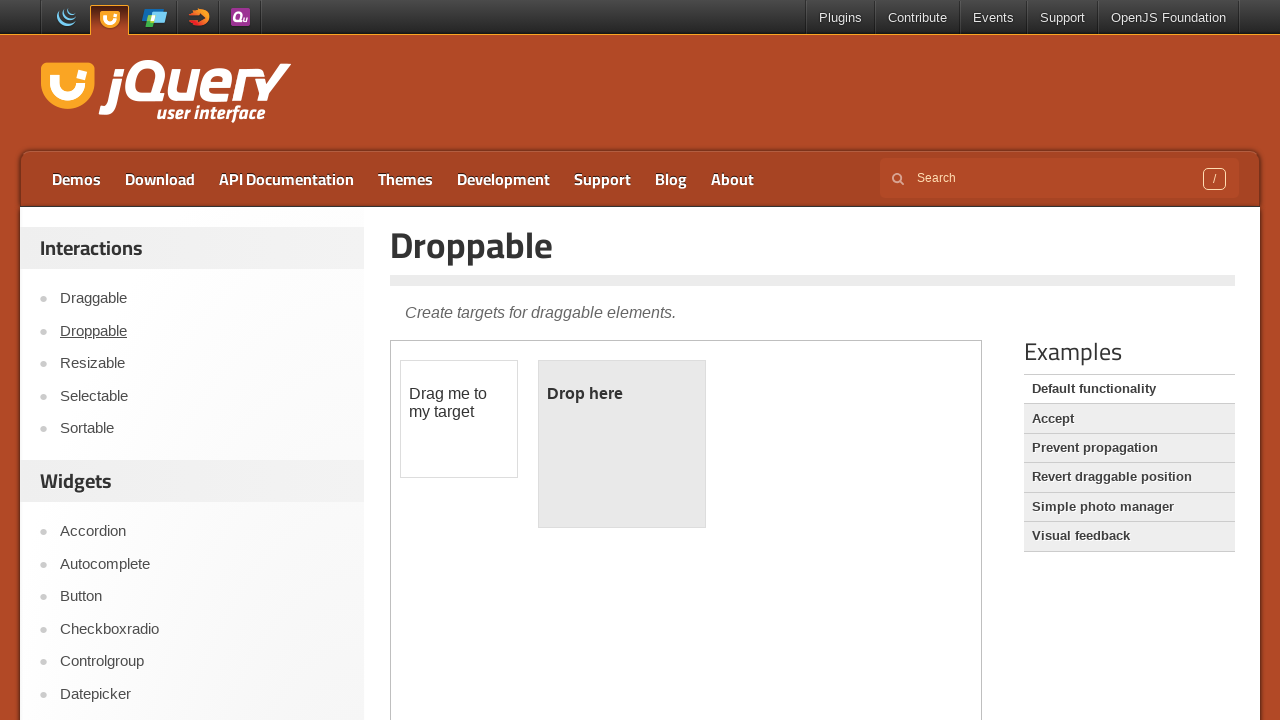

Located draggable and droppable elements within iframe
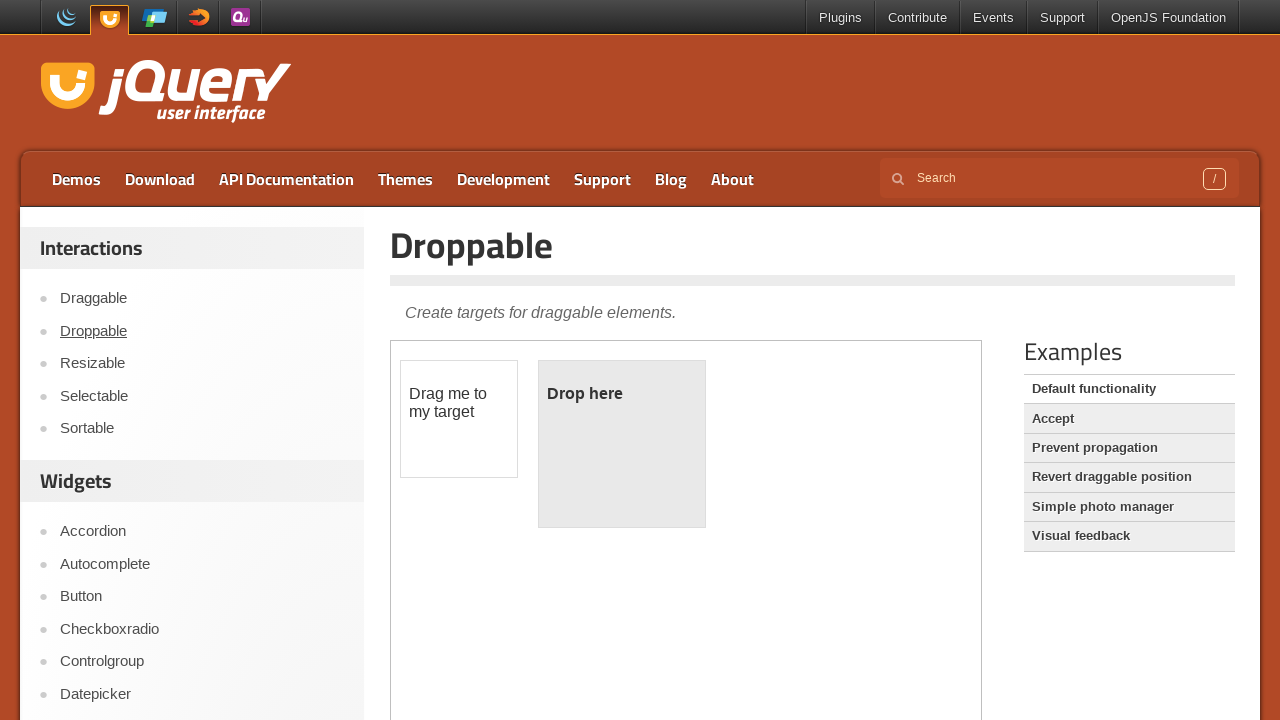

Dragged element to droppable area successfully at (622, 444)
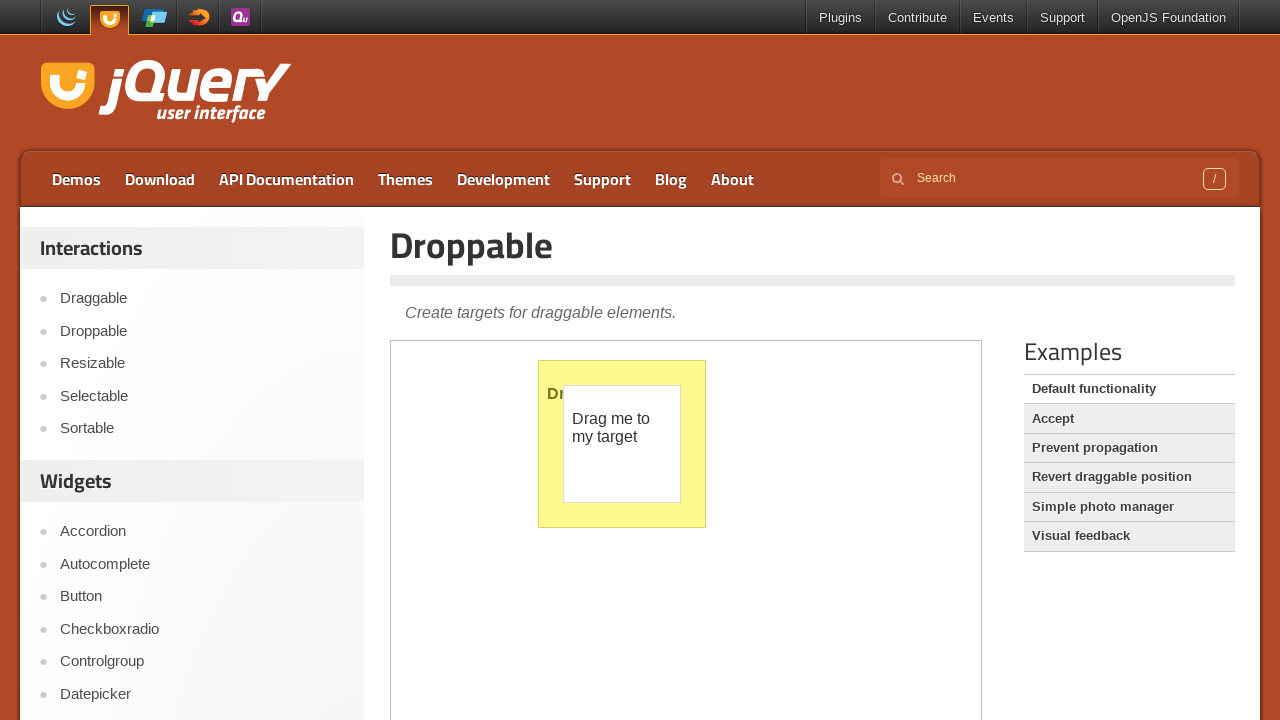

Clicked on Sortable link to navigate to sortable section at (202, 429) on a:text('Sortable')
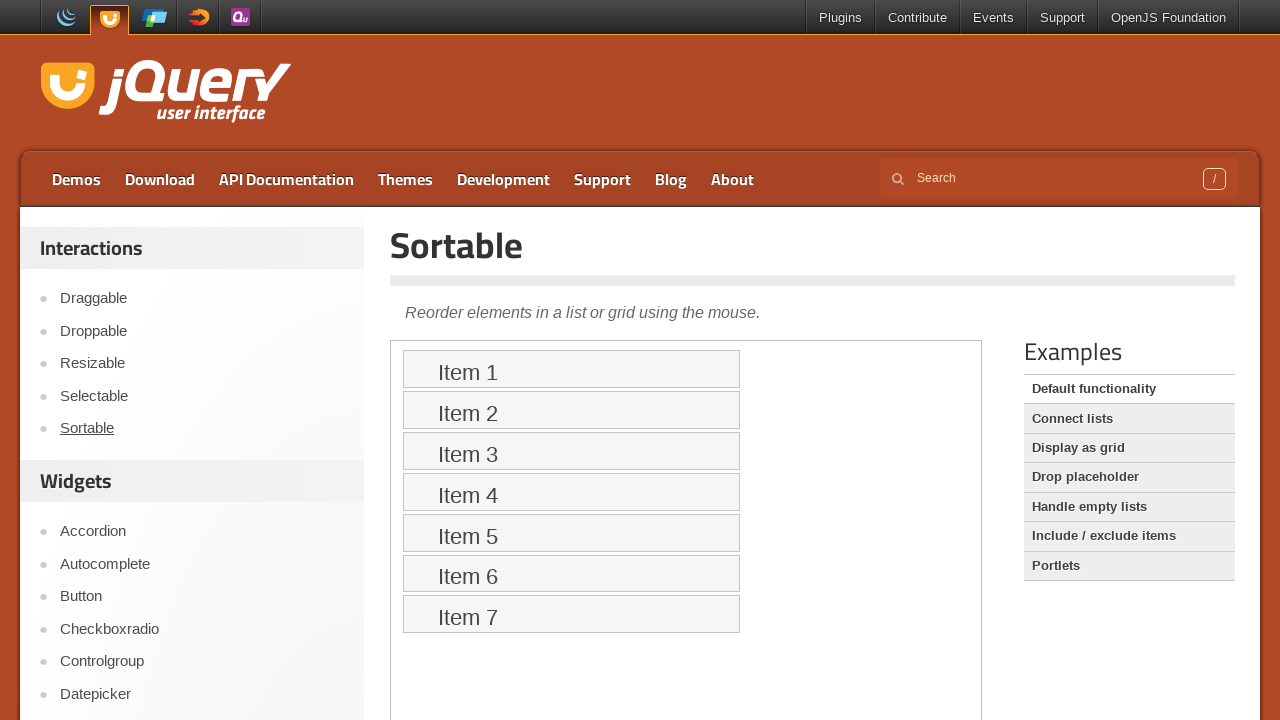

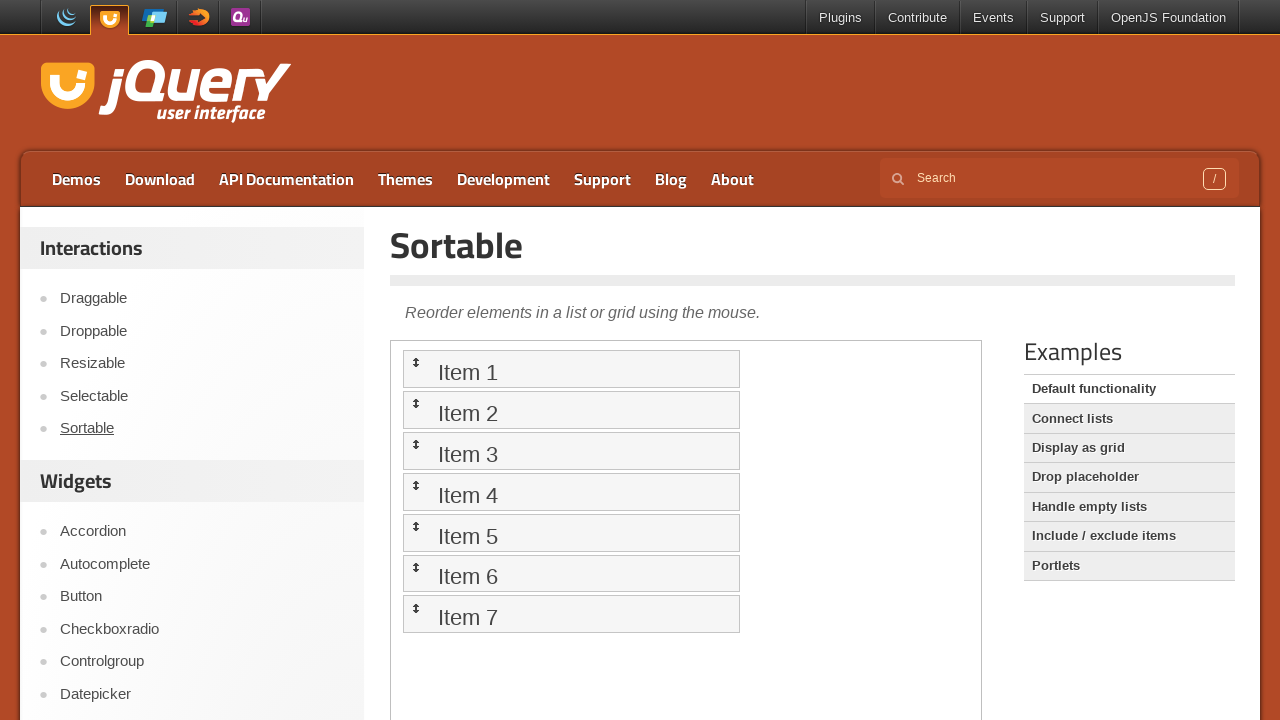